Tests dropdown menu interaction by clicking on a dropdown button and then clicking on an autocomplete element on a form testing website

Starting URL: http://formy-project.herokuapp.com/dropdown

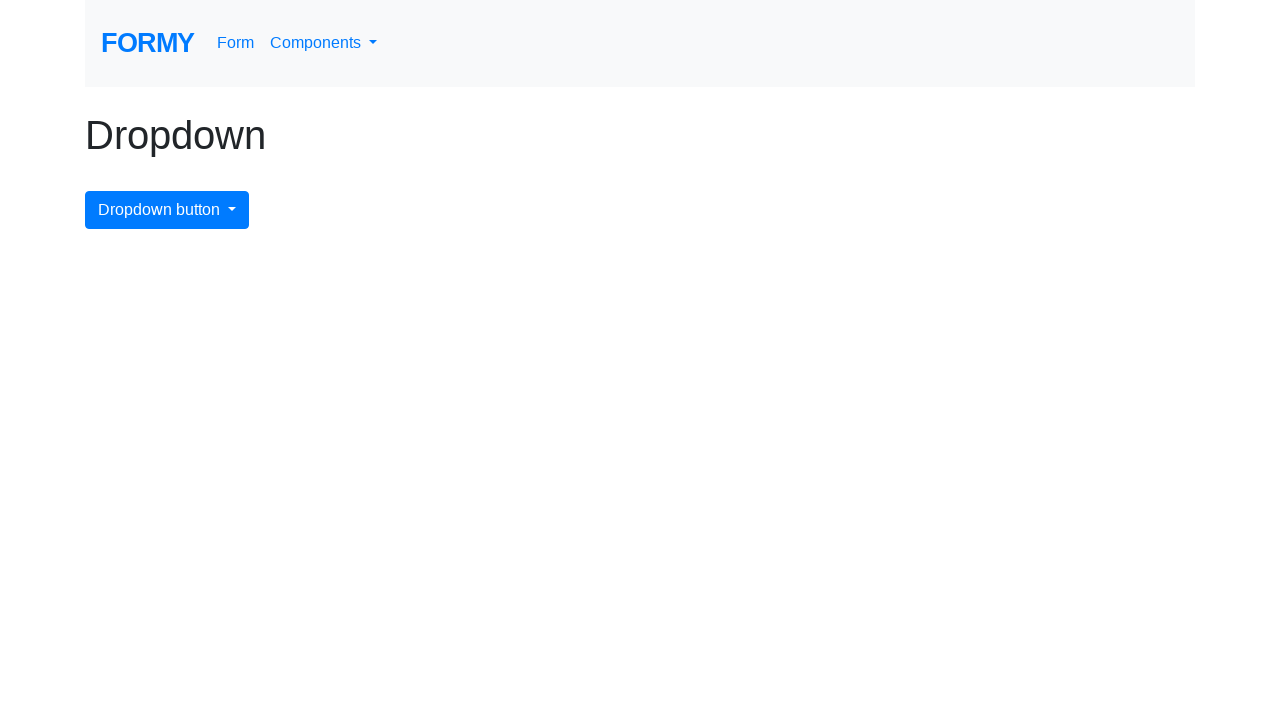

Clicked the dropdown menu button at (167, 210) on #dropdownMenuButton
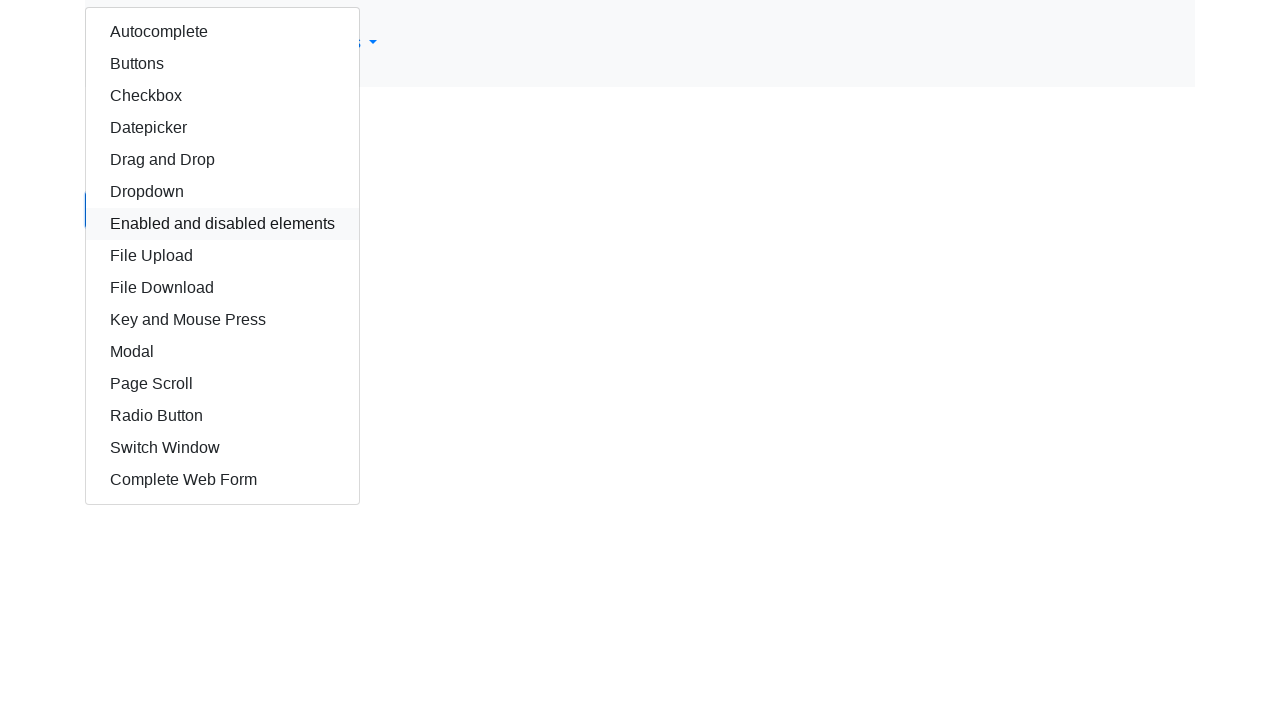

Clicked the autocomplete element at (222, 32) on #autocomplete
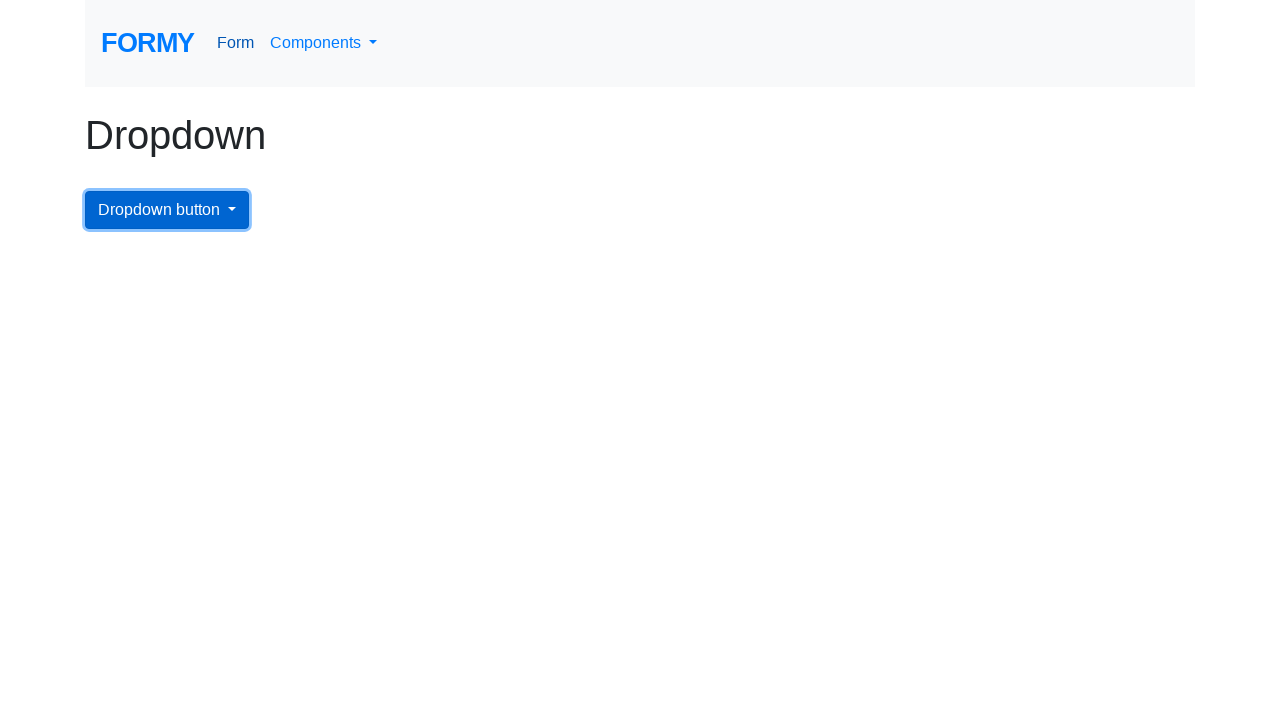

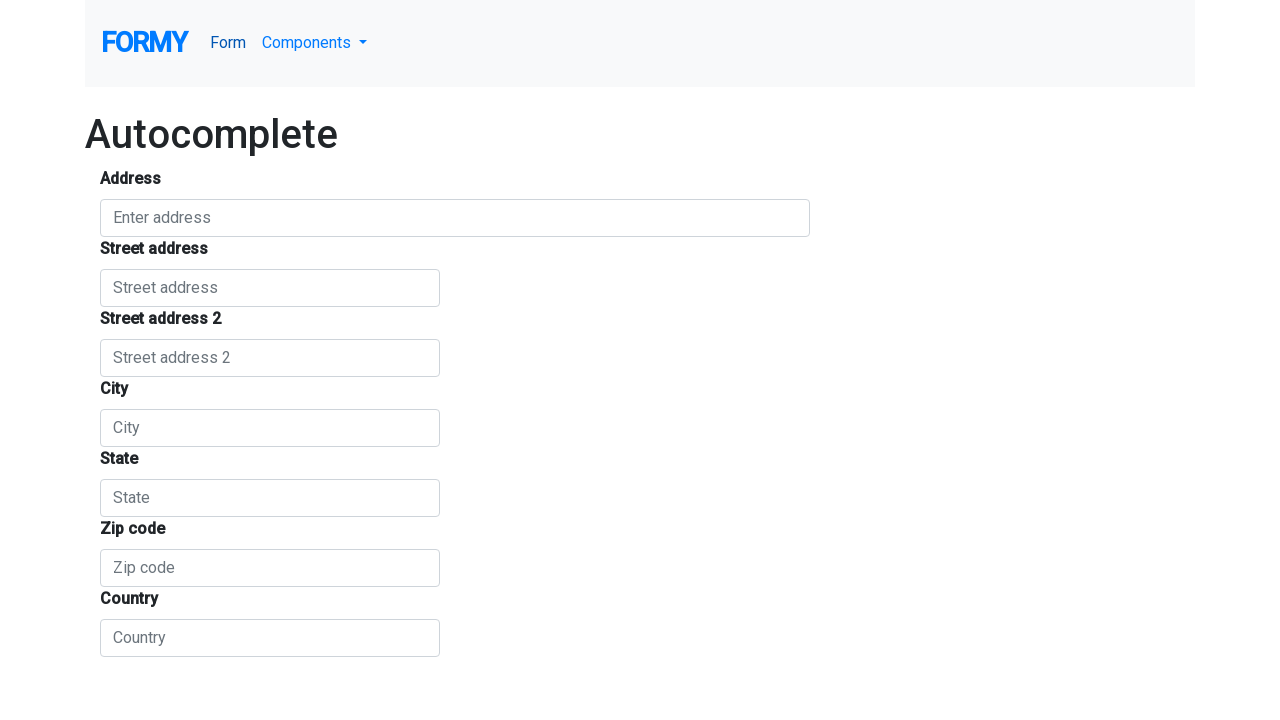